Tests search functionality on Python.org using unittest pattern - enters "pycon" in search and verifies results are found

Starting URL: http://www.python.org

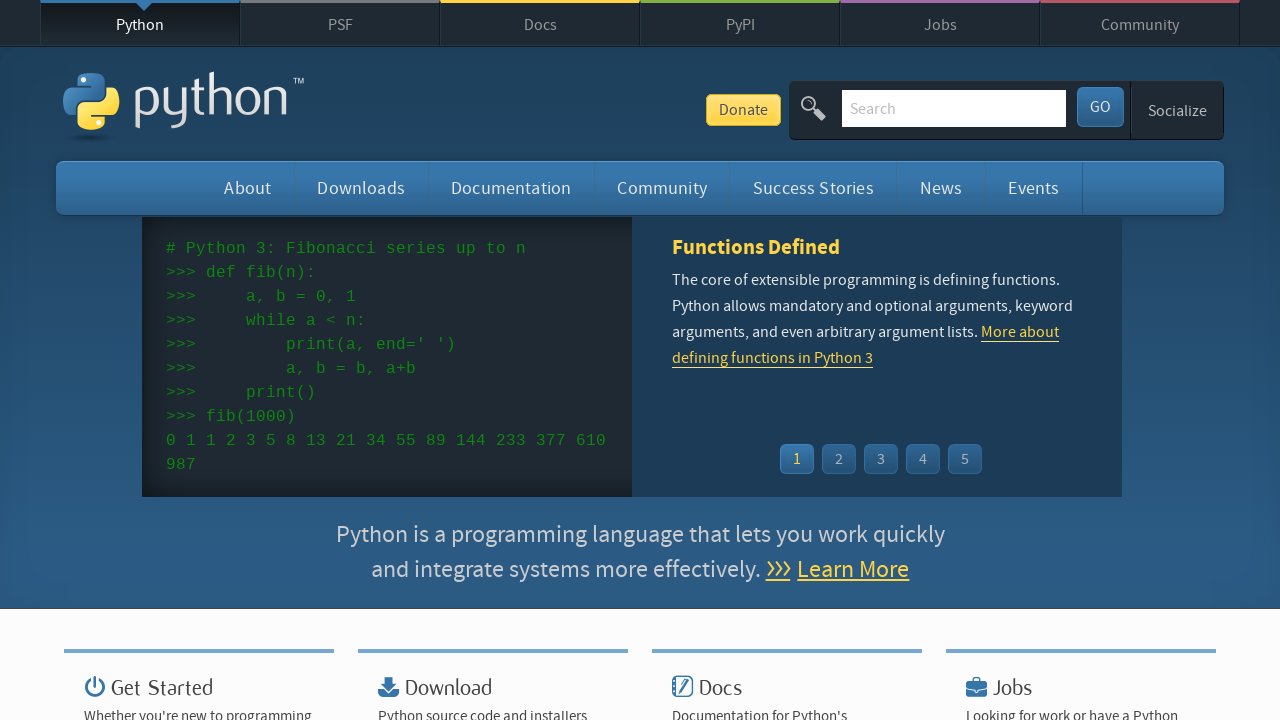

Verified page title contains 'Python'
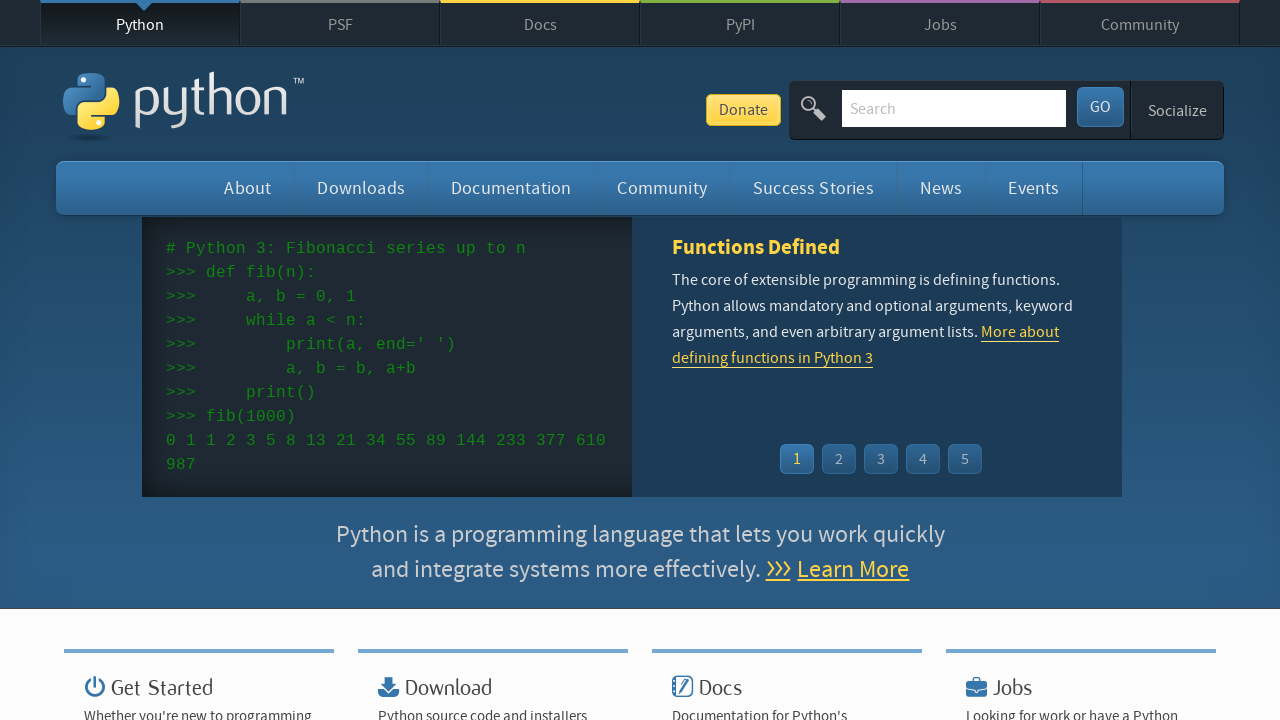

Filled search field with 'pycon' on input[name='q']
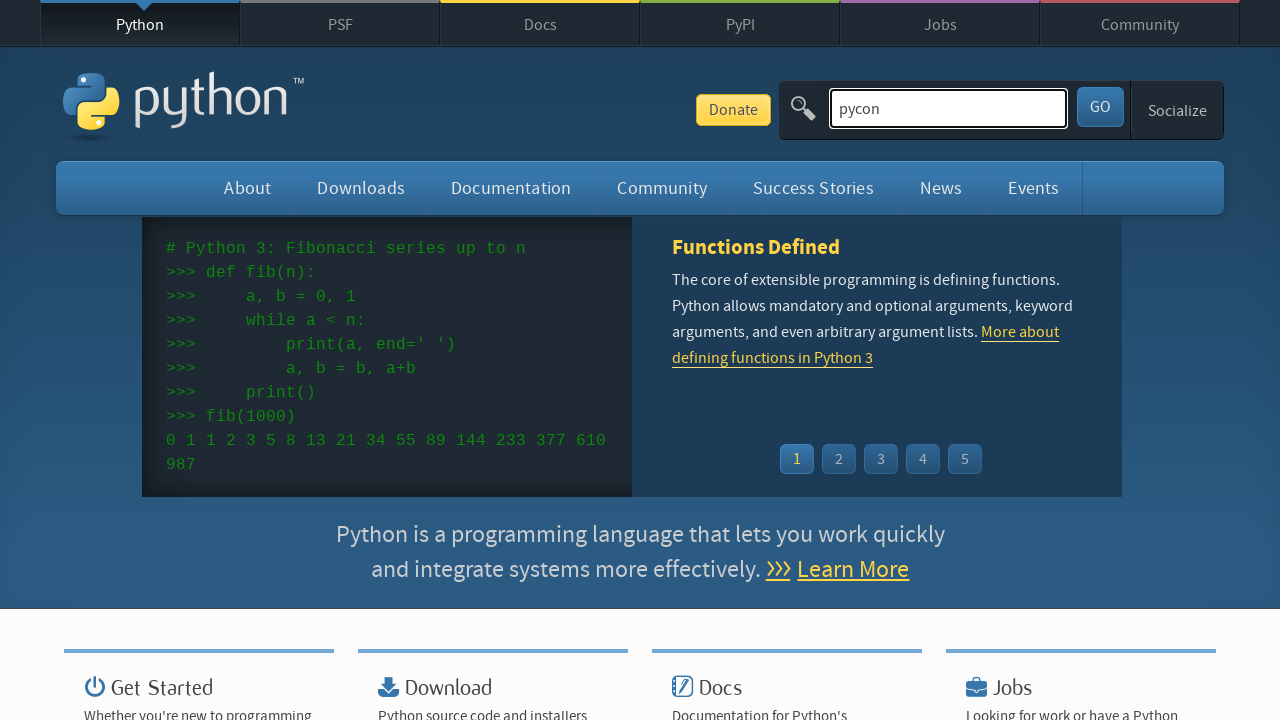

Pressed Enter to submit search on input[name='q']
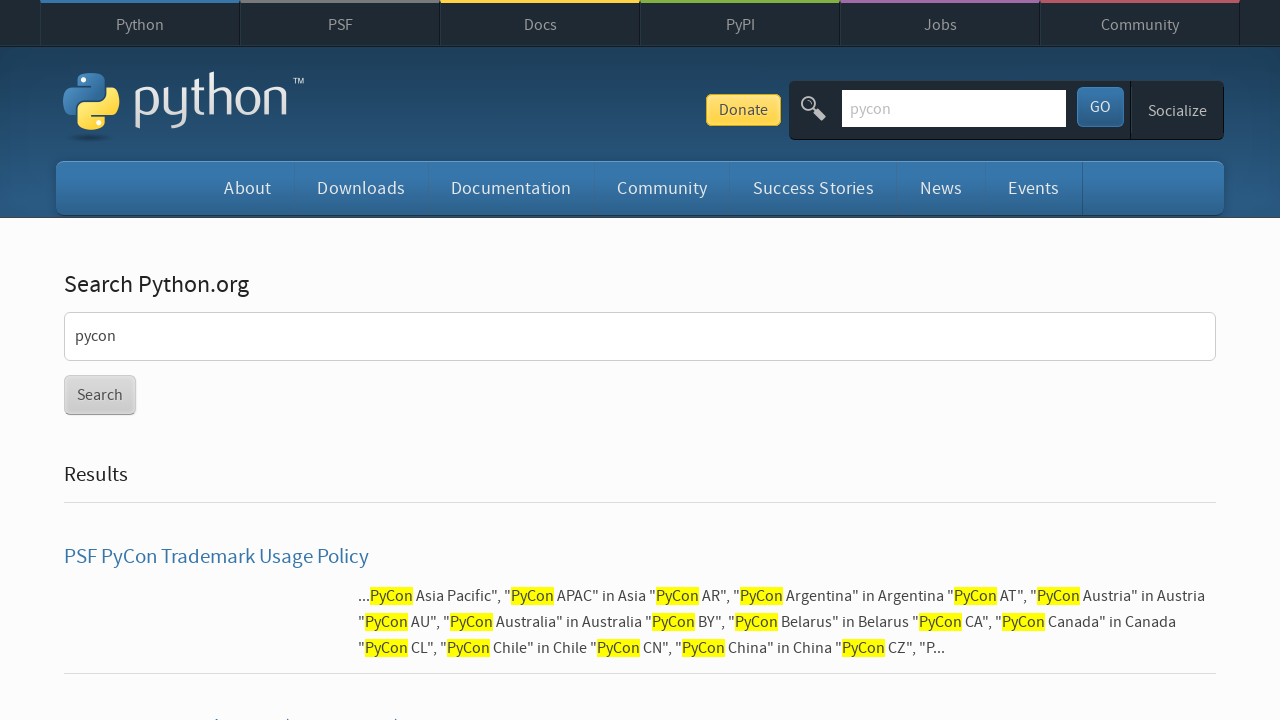

Waited for network to be idle and page to load
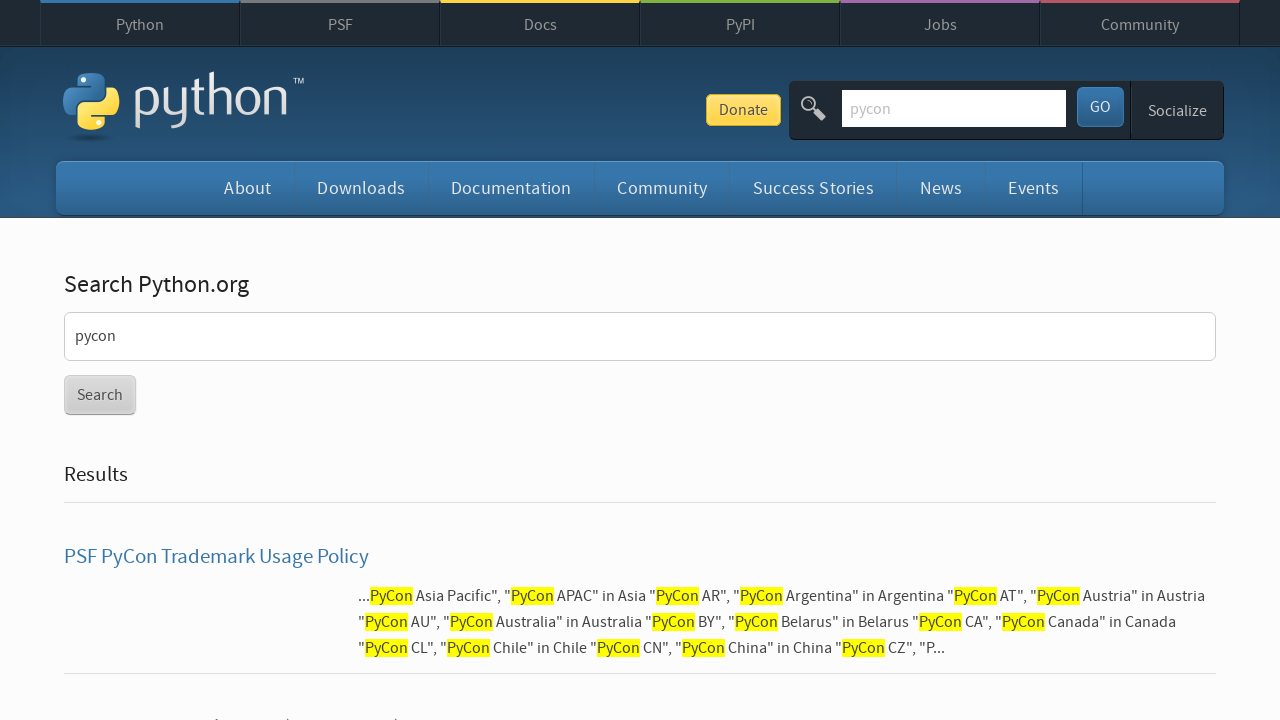

Verified search results were found (no 'No results found' message)
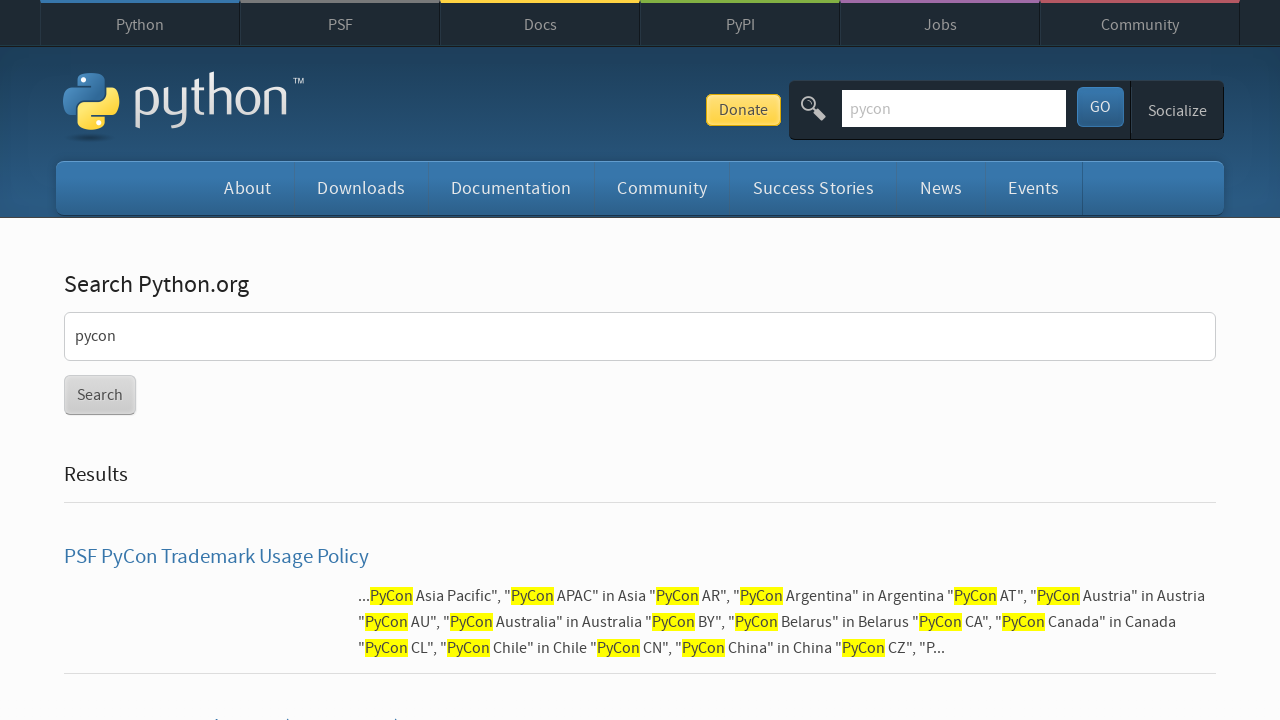

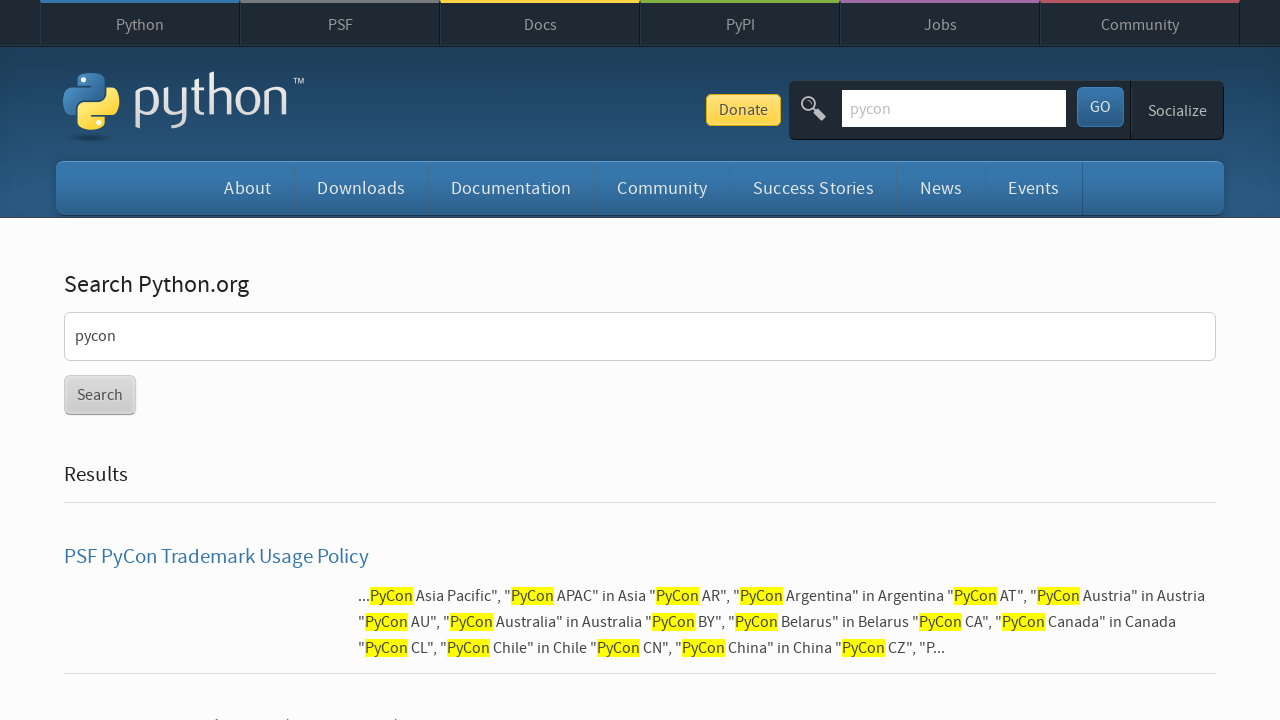